Tests the USPTO Trademark Status & Document Retrieval (TSDR) search functionality by entering a trademark serial number and submitting the search form.

Starting URL: https://tsdr.uspto.gov/

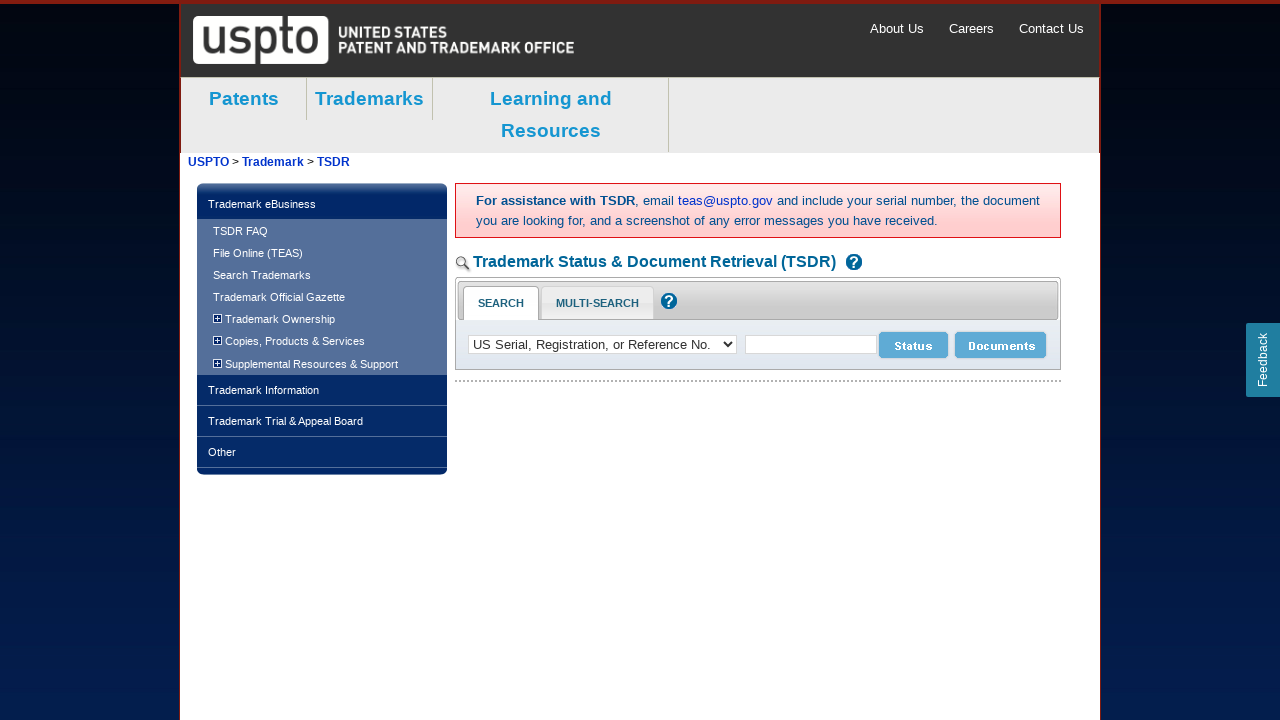

Filled trademark serial number field with '85931937' on #searchNumber
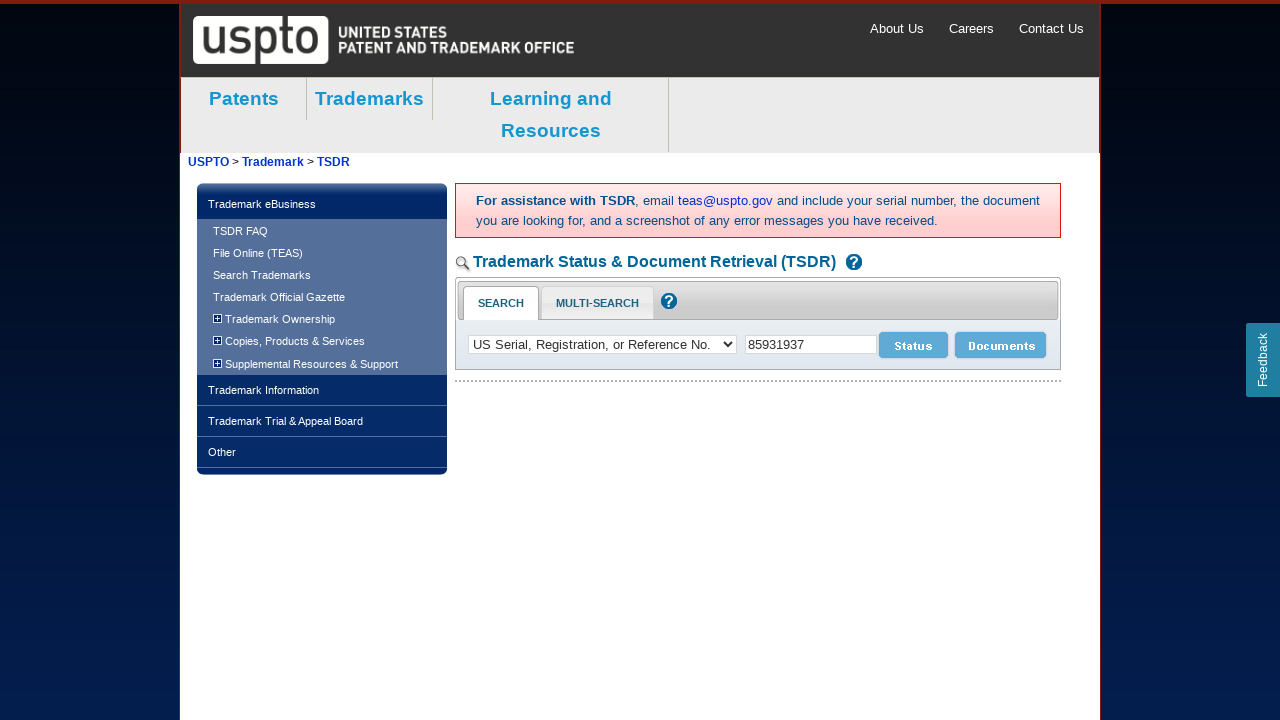

Pressed Enter to submit the search form on #searchNumber
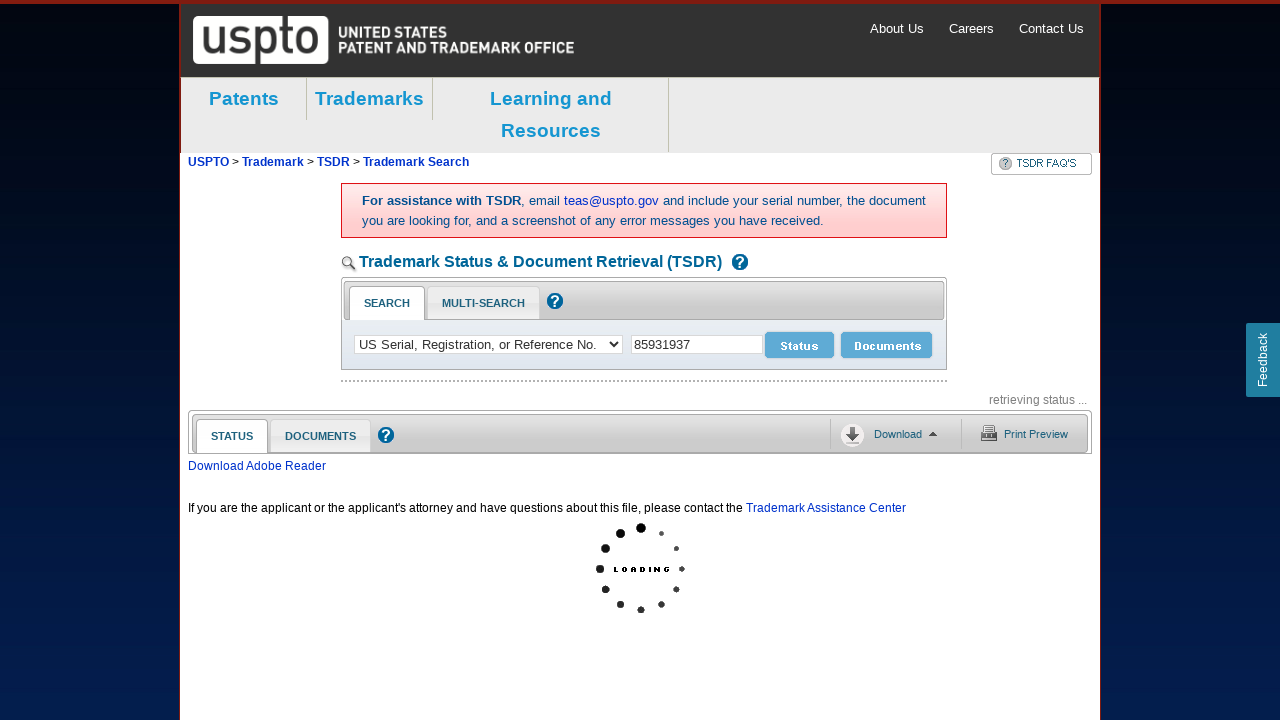

Search results loaded successfully
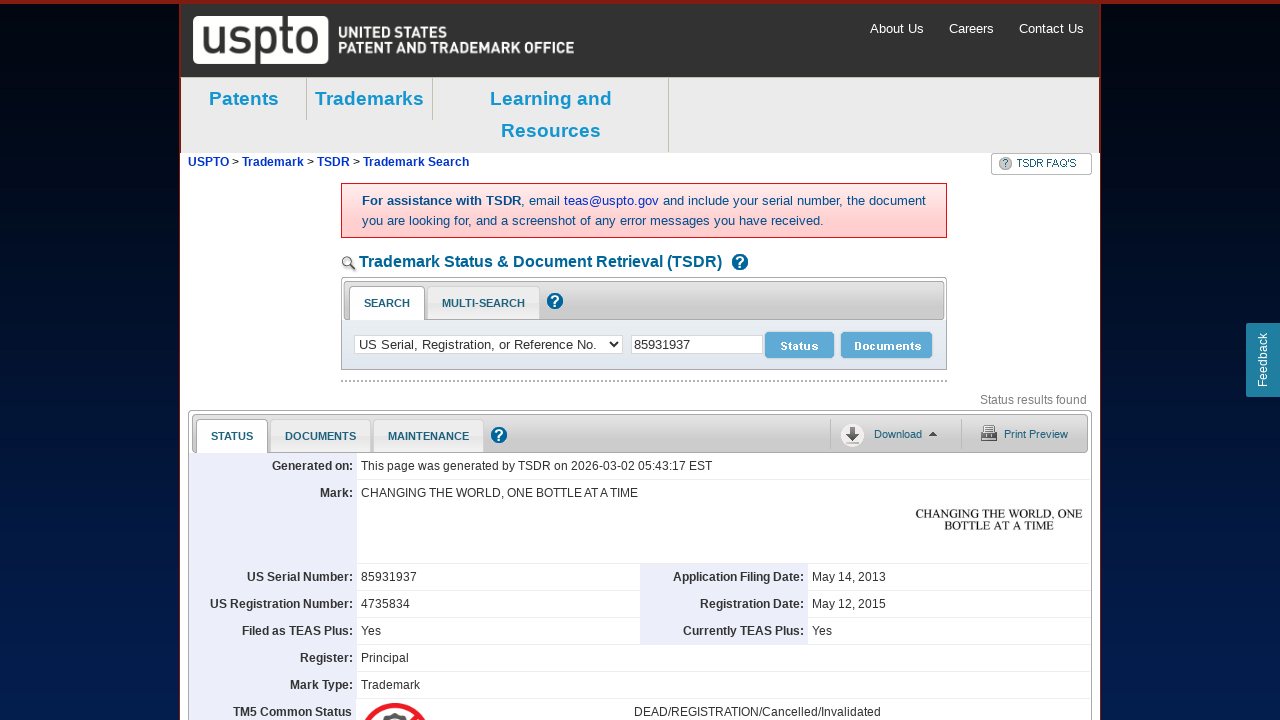

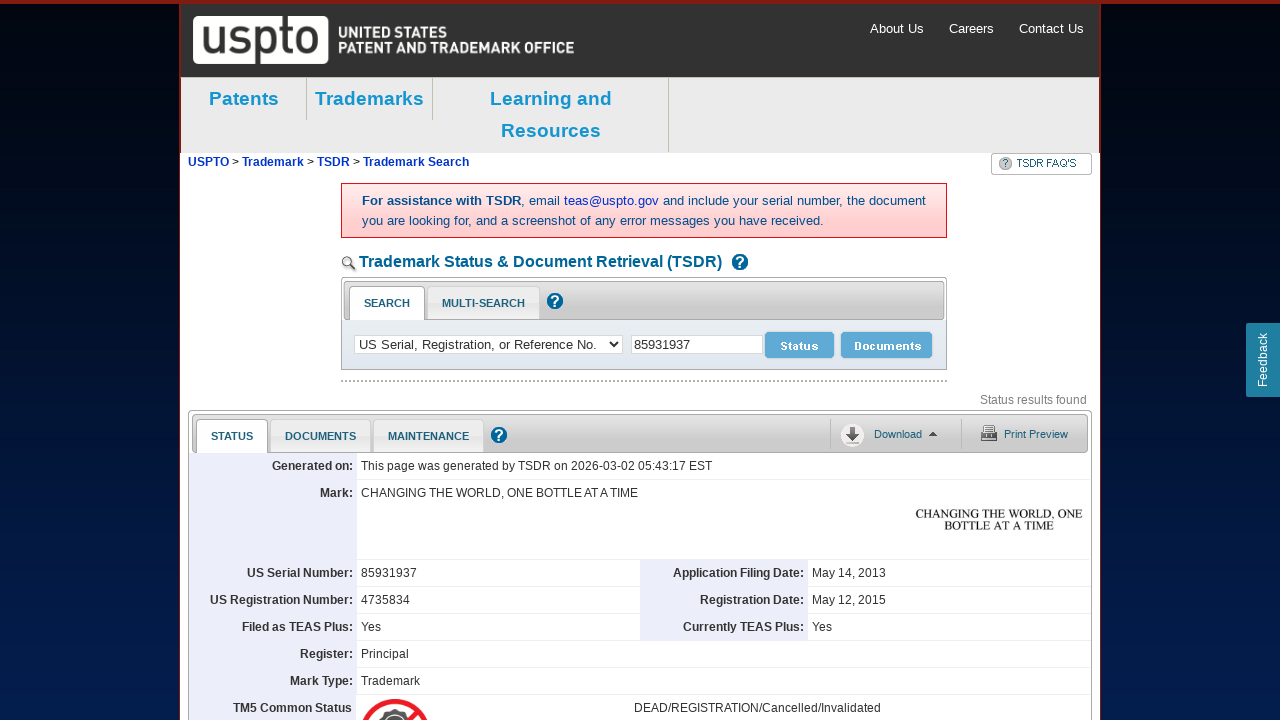